Tests dynamic controls page by clicking the Remove button and verifying that the "It's gone!" message appears

Starting URL: https://the-internet.herokuapp.com/dynamic_controls

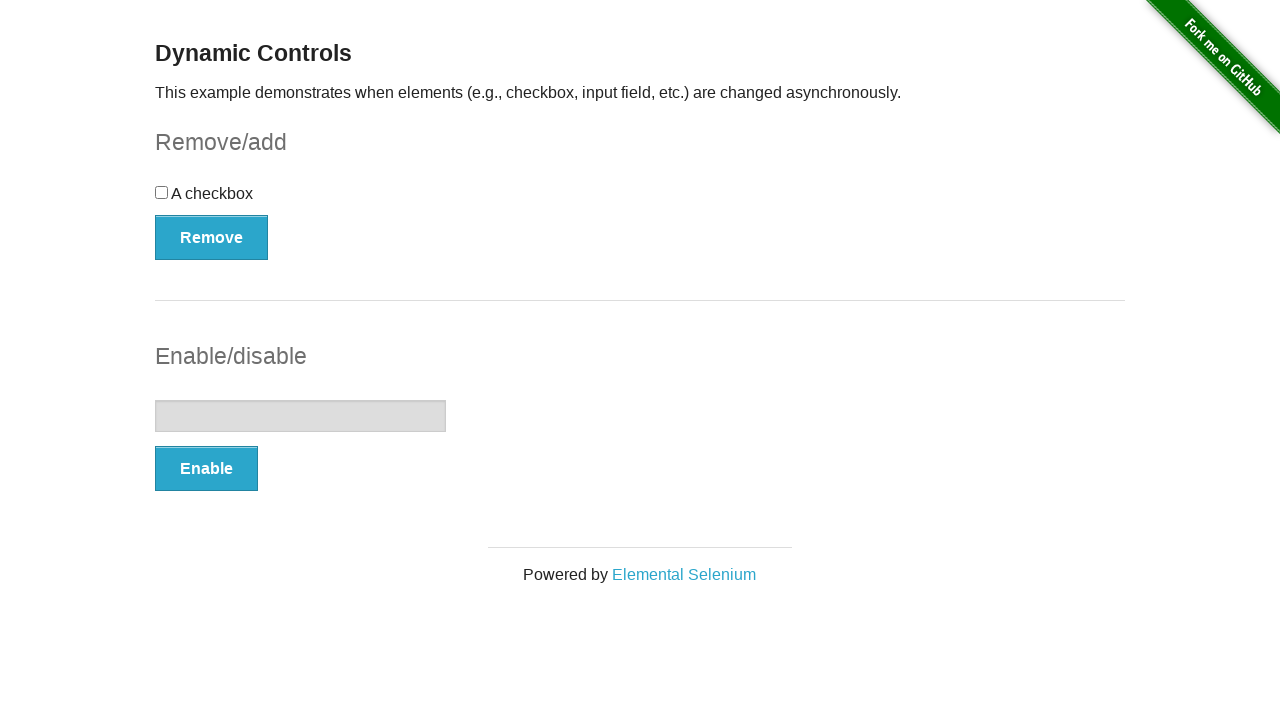

Navigated to dynamic controls page
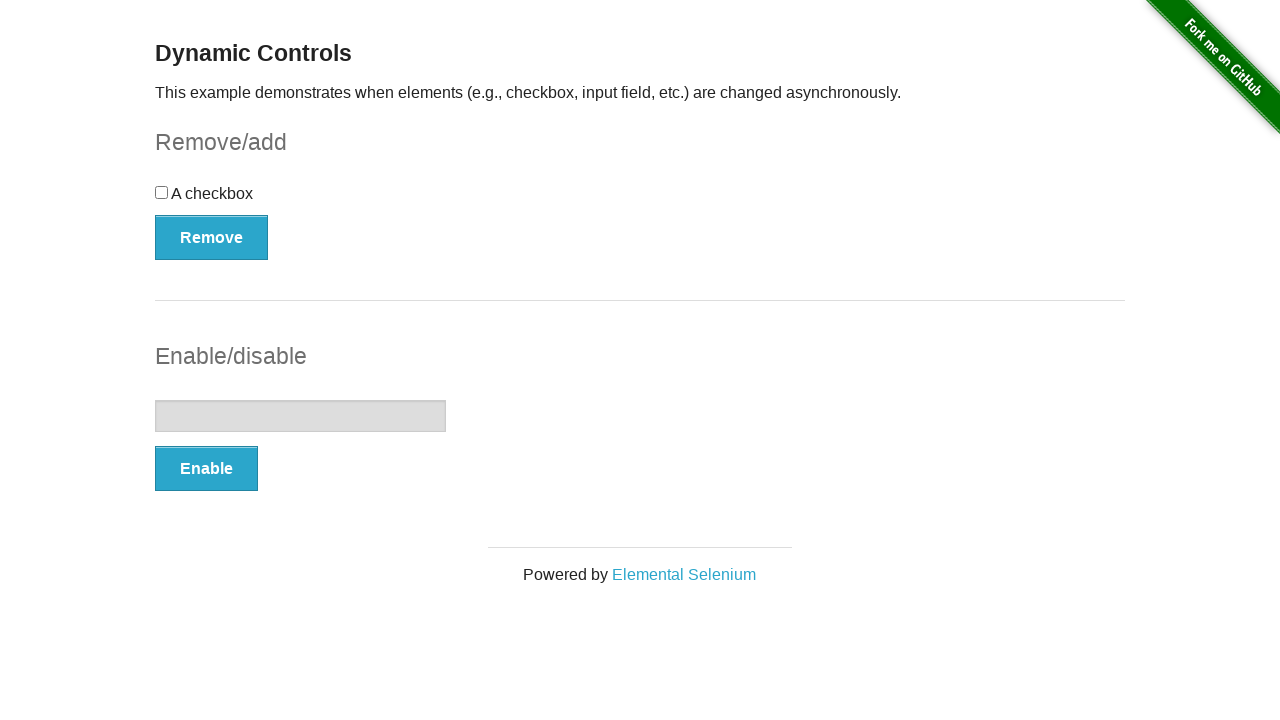

Clicked the Remove button at (212, 237) on button:has-text('Remove')
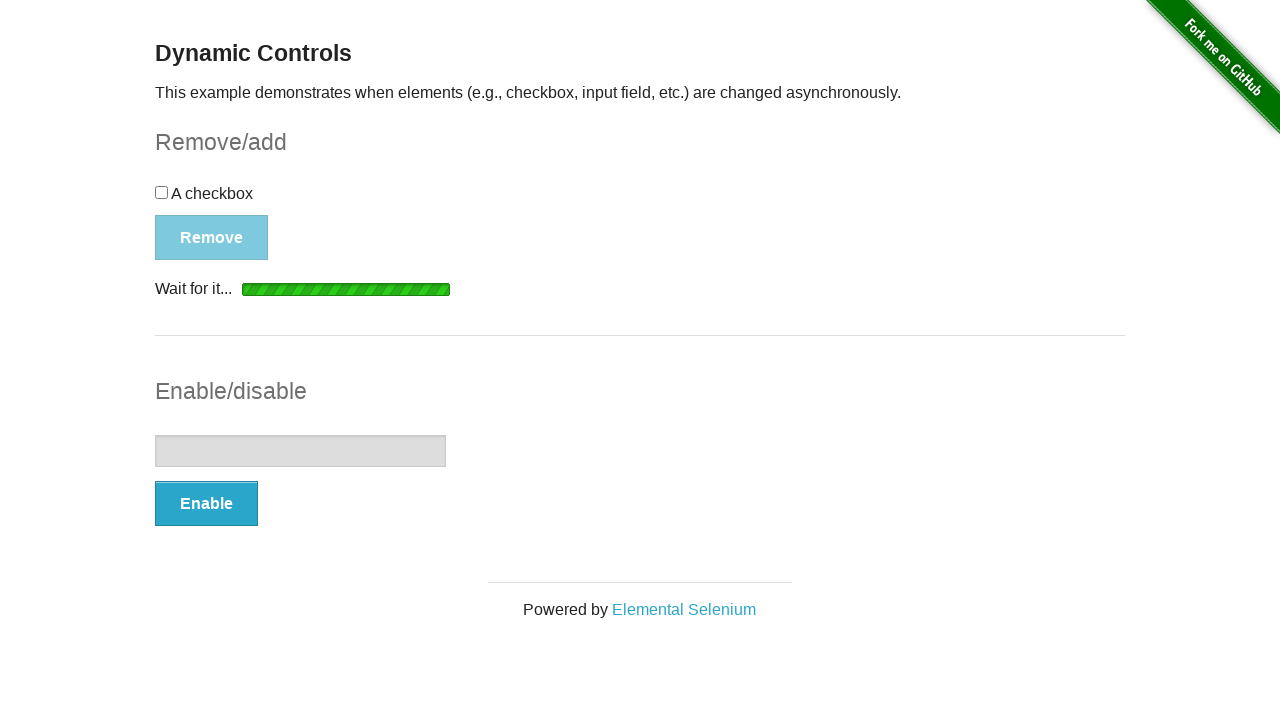

Verified that the 'It's gone!' message appeared
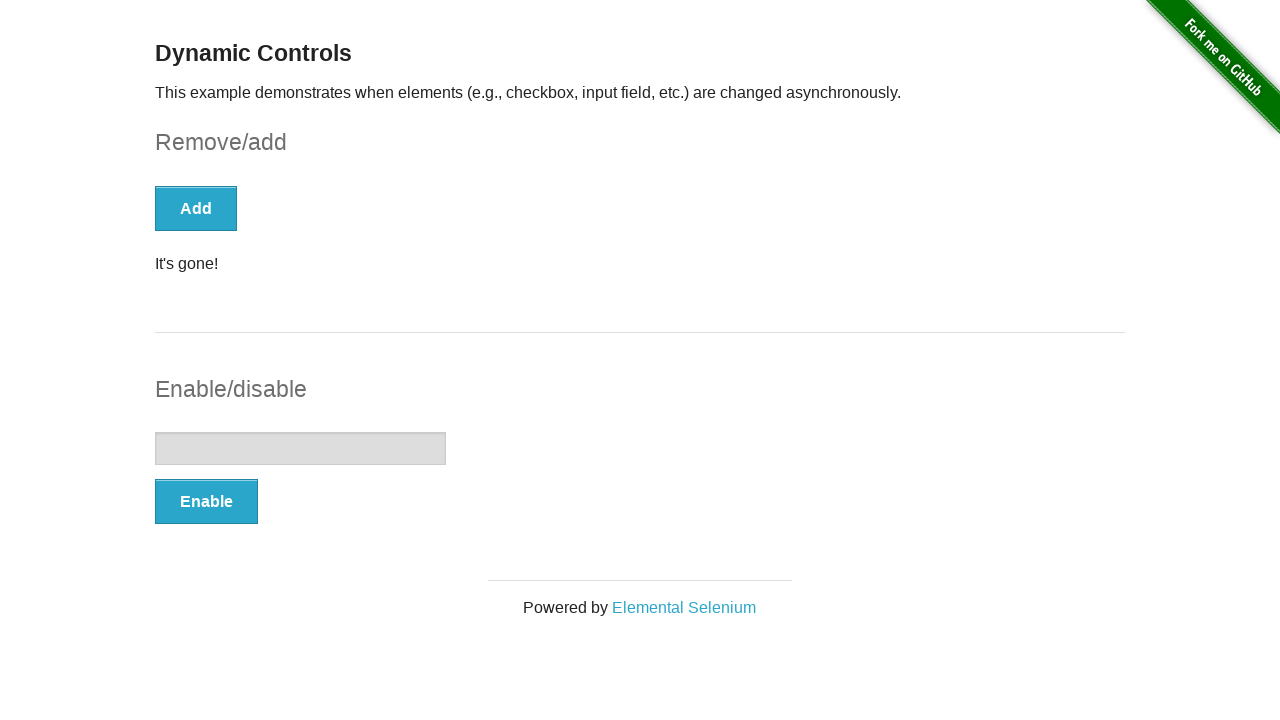

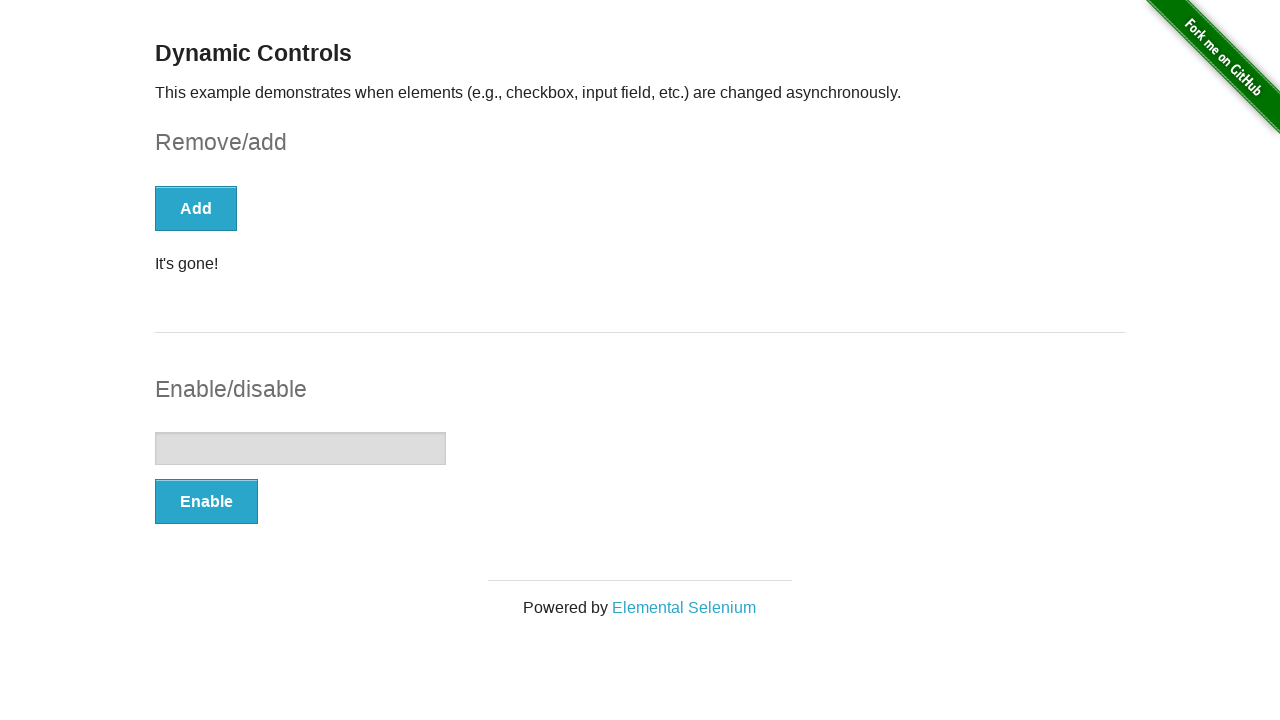